Tests opening a new browser tab, navigating to a different page in that tab, and verifying that two window handles exist.

Starting URL: https://the-internet.herokuapp.com/windows

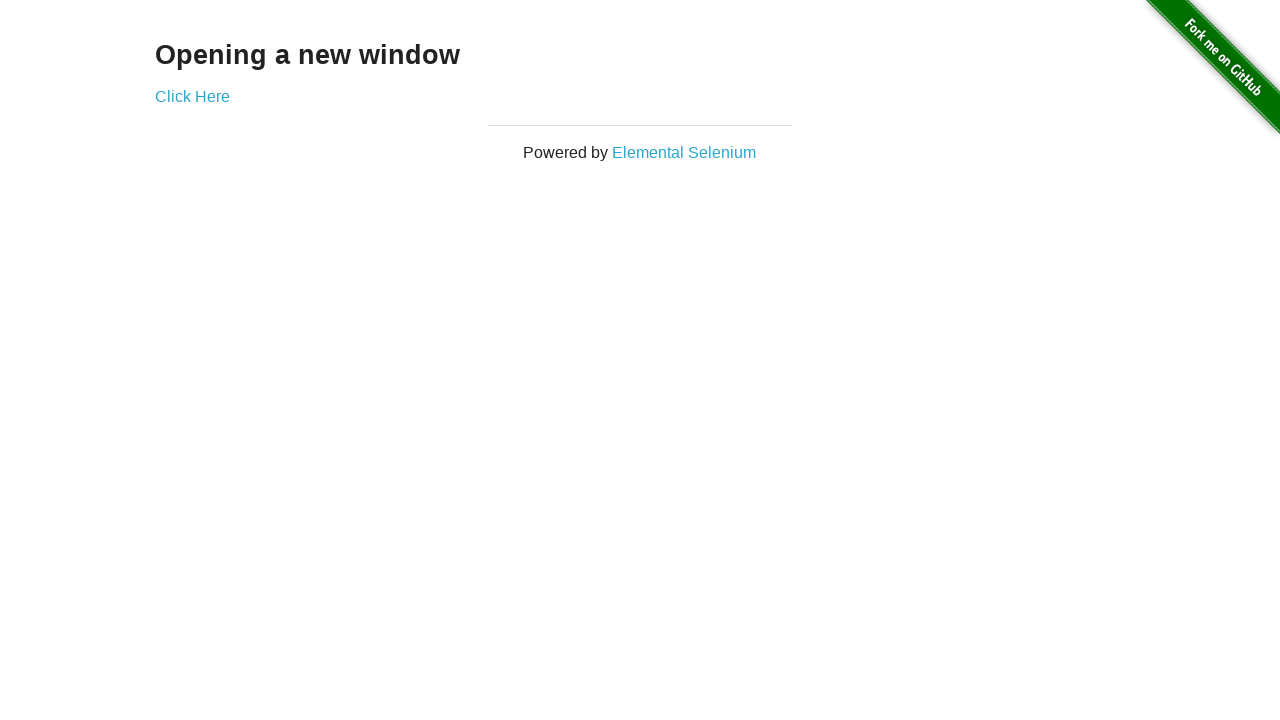

Opened a new browser tab
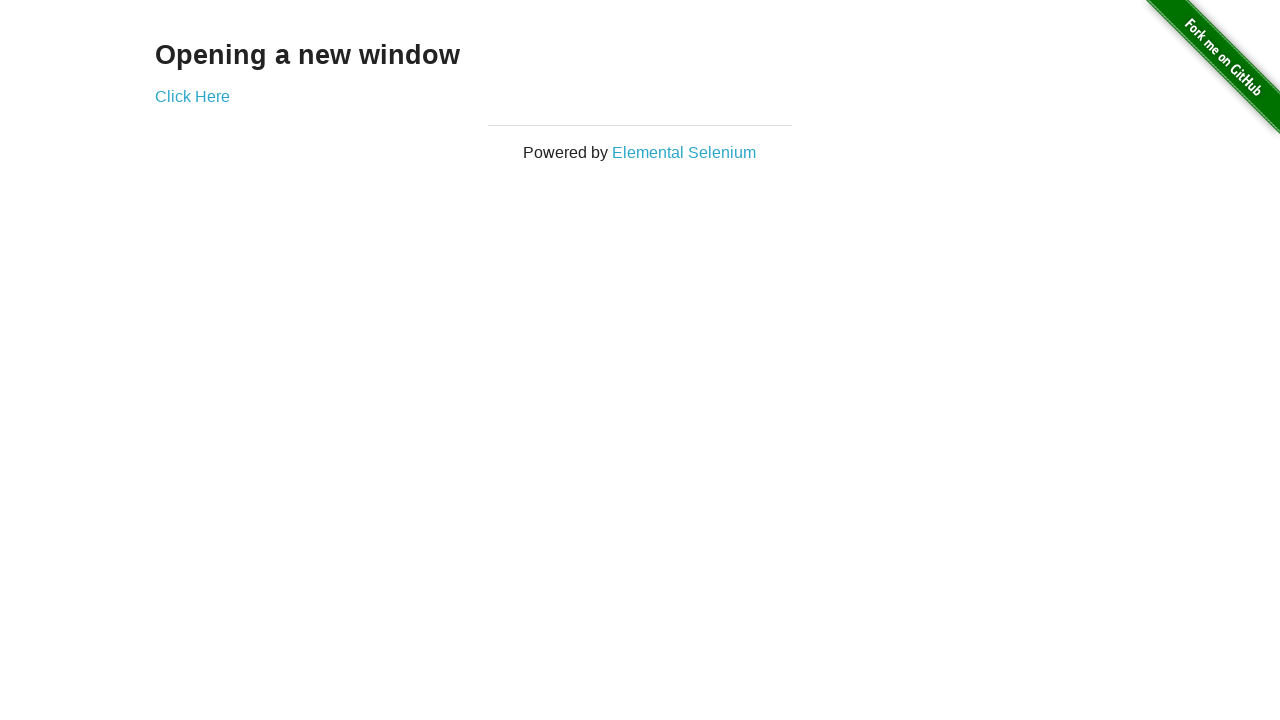

Navigated new tab to https://the-internet.herokuapp.com/typos
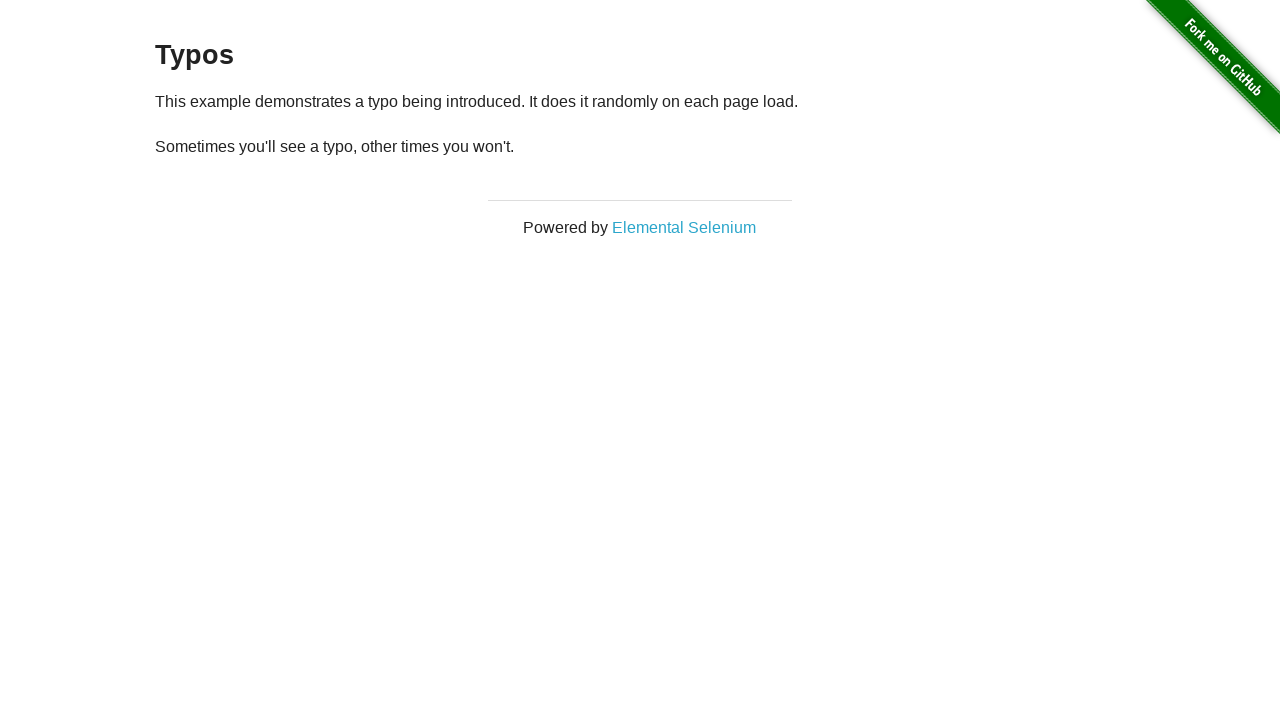

Verified that 2 browser tabs are open
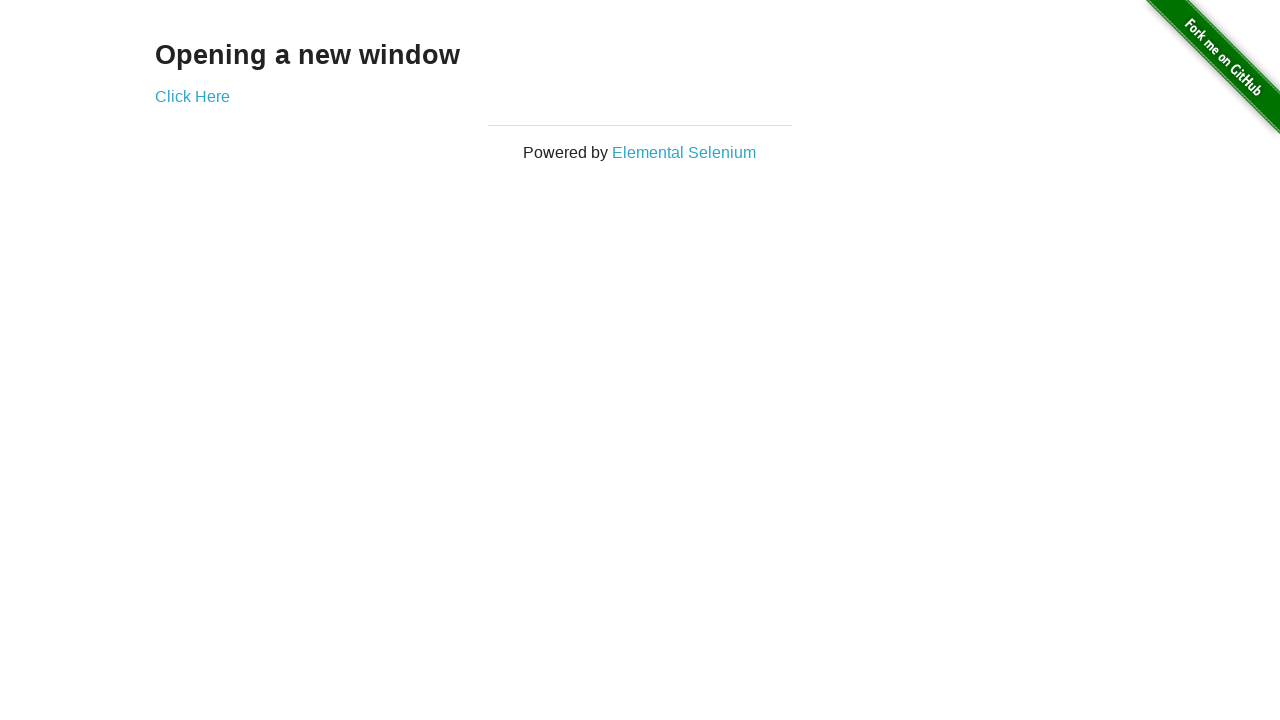

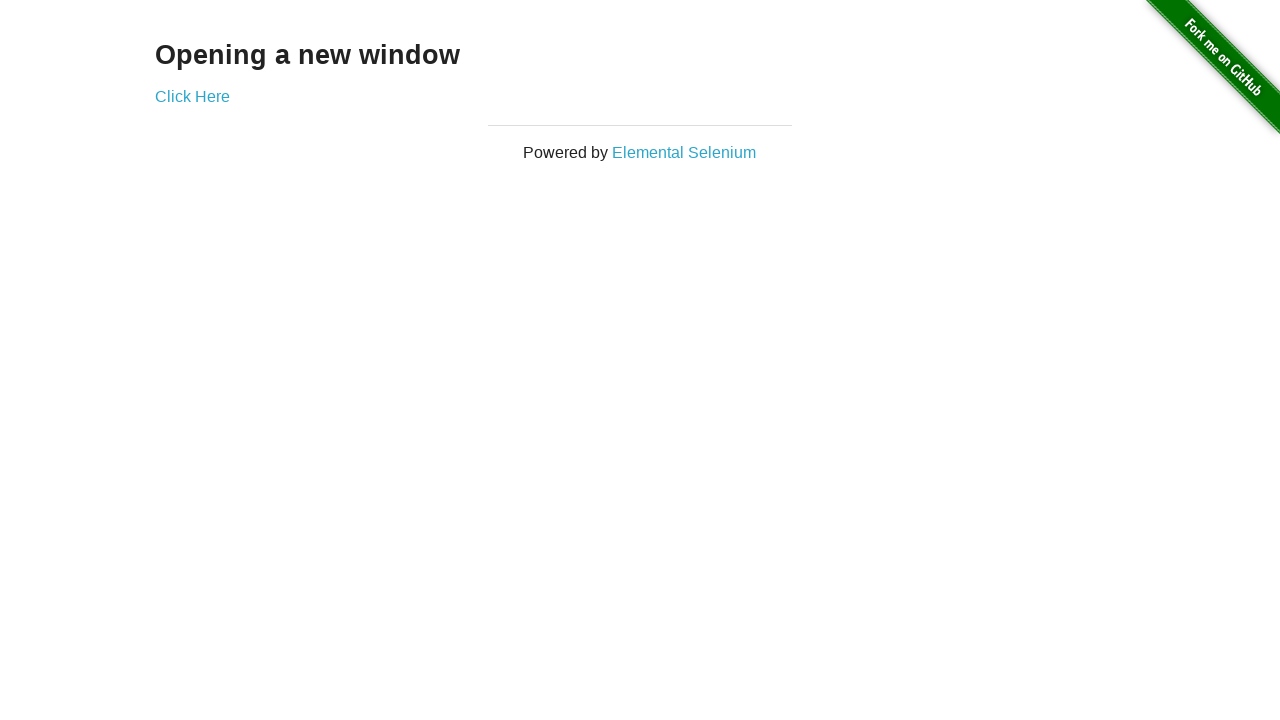